Tests dropdown selection functionality on OrangeHRM contact sales page by selecting a specific country from the country dropdown

Starting URL: https://www.orangehrm.com/en/contact-sales/

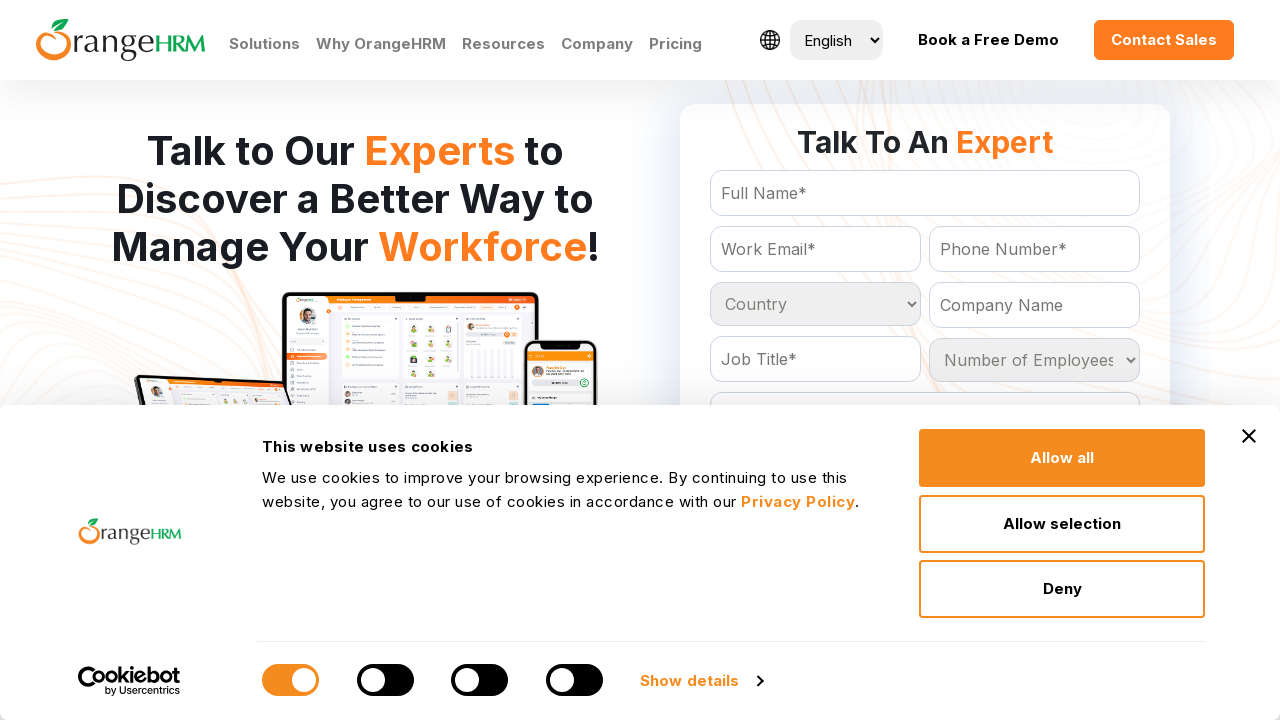

Country dropdown selector loaded on OrangeHRM contact sales page
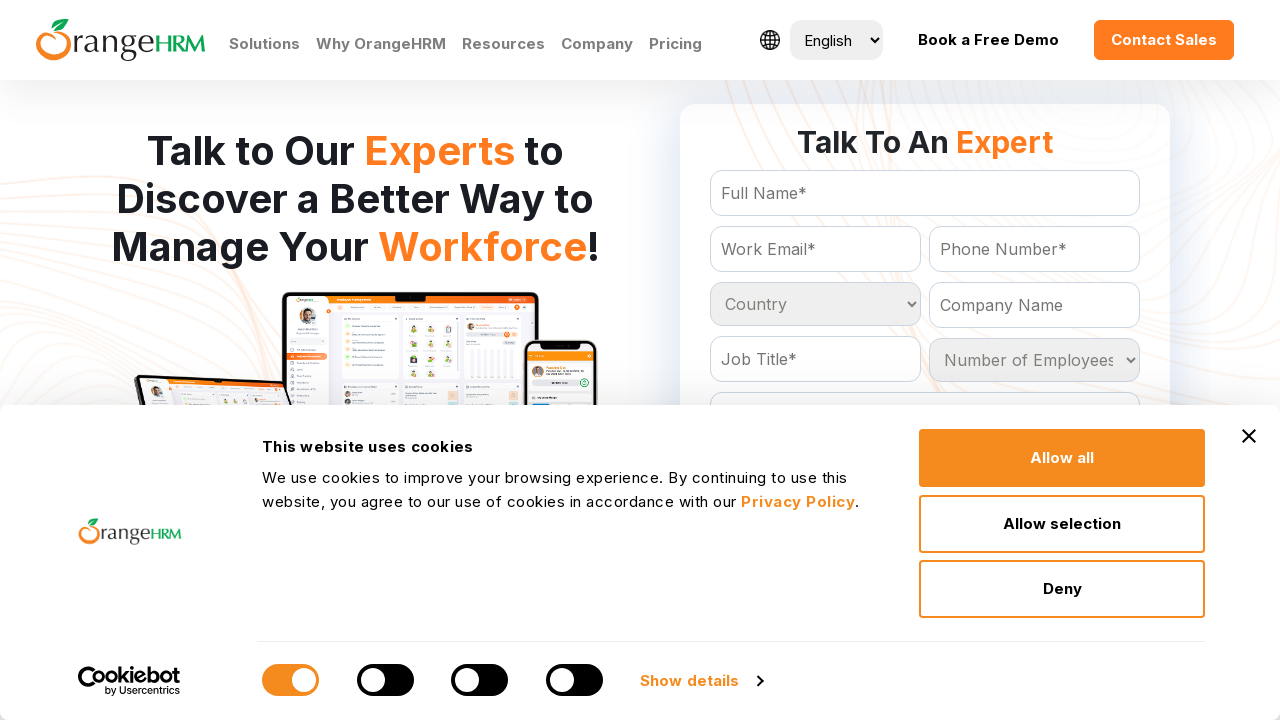

Selected 'Turkmenistan' from country dropdown on select#Form_getForm_Country
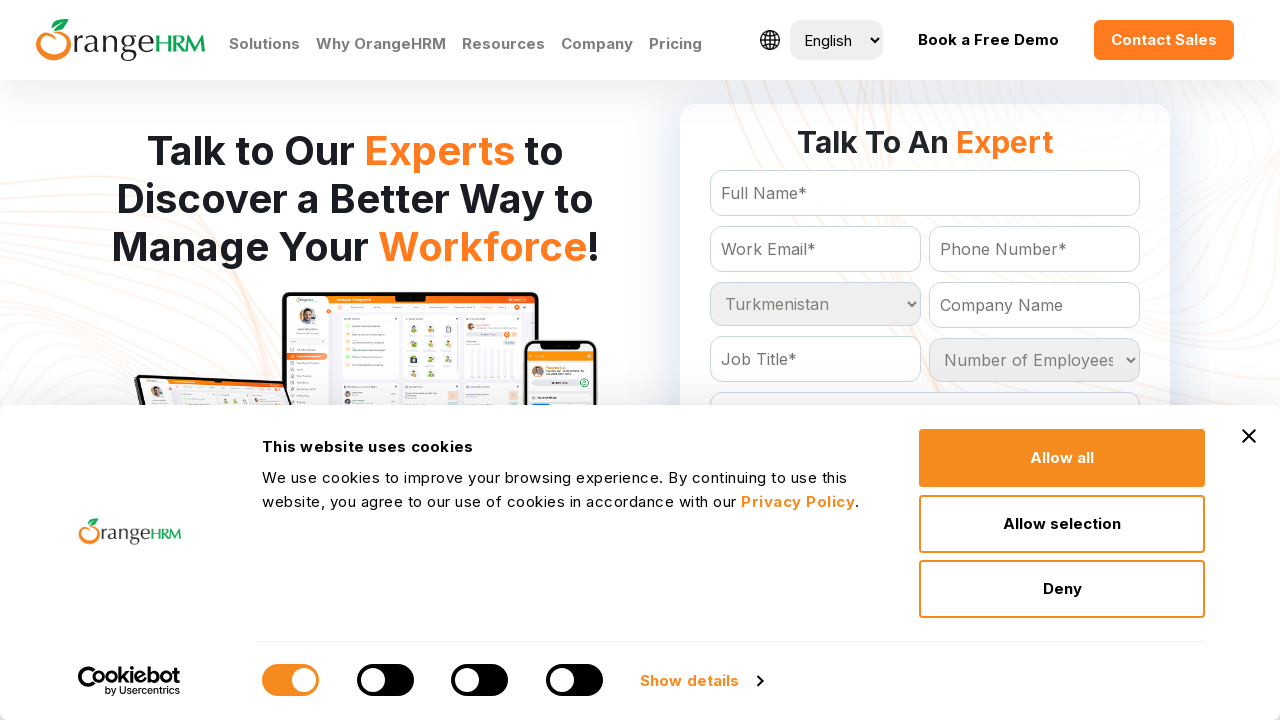

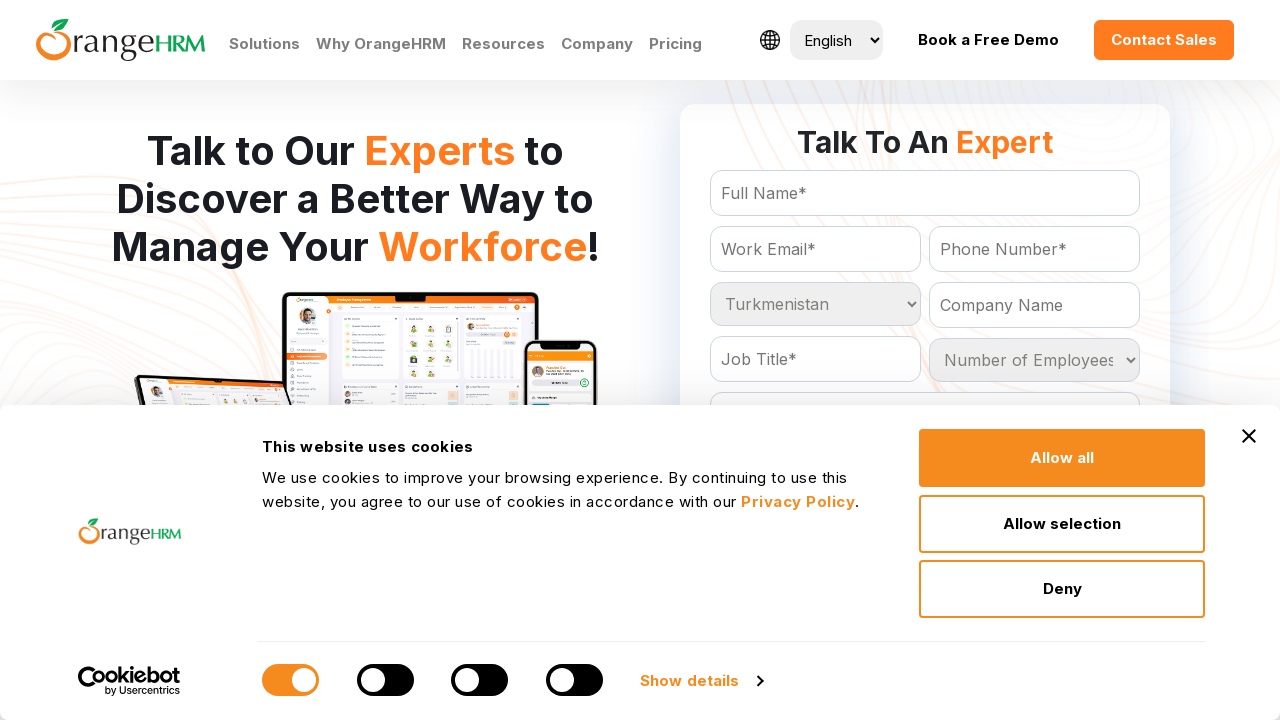